Tests a student registration form by filling in first name, last name, email, phone number, selecting gender radio button, checking hobby checkboxes, entering address, submitting the form, and closing the confirmation modal.

Starting URL: https://demoqa.com/automation-practice-form

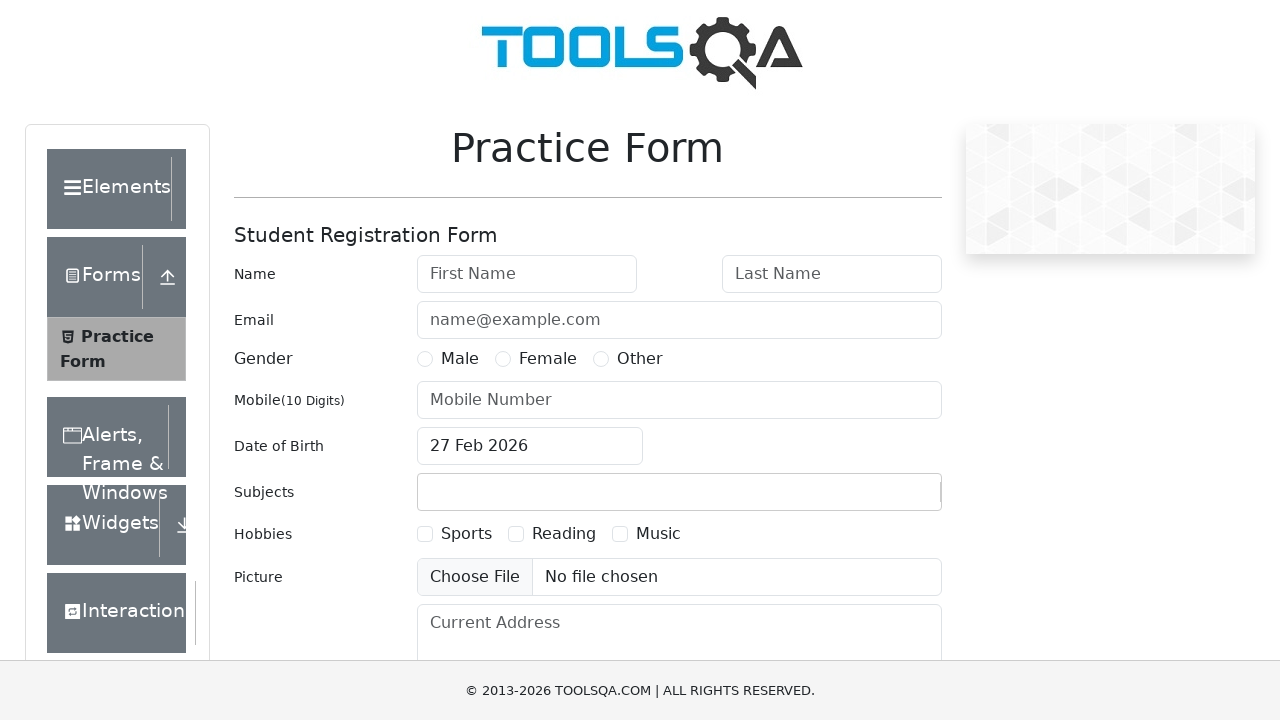

Filled first name field with 'Michael' on #firstName
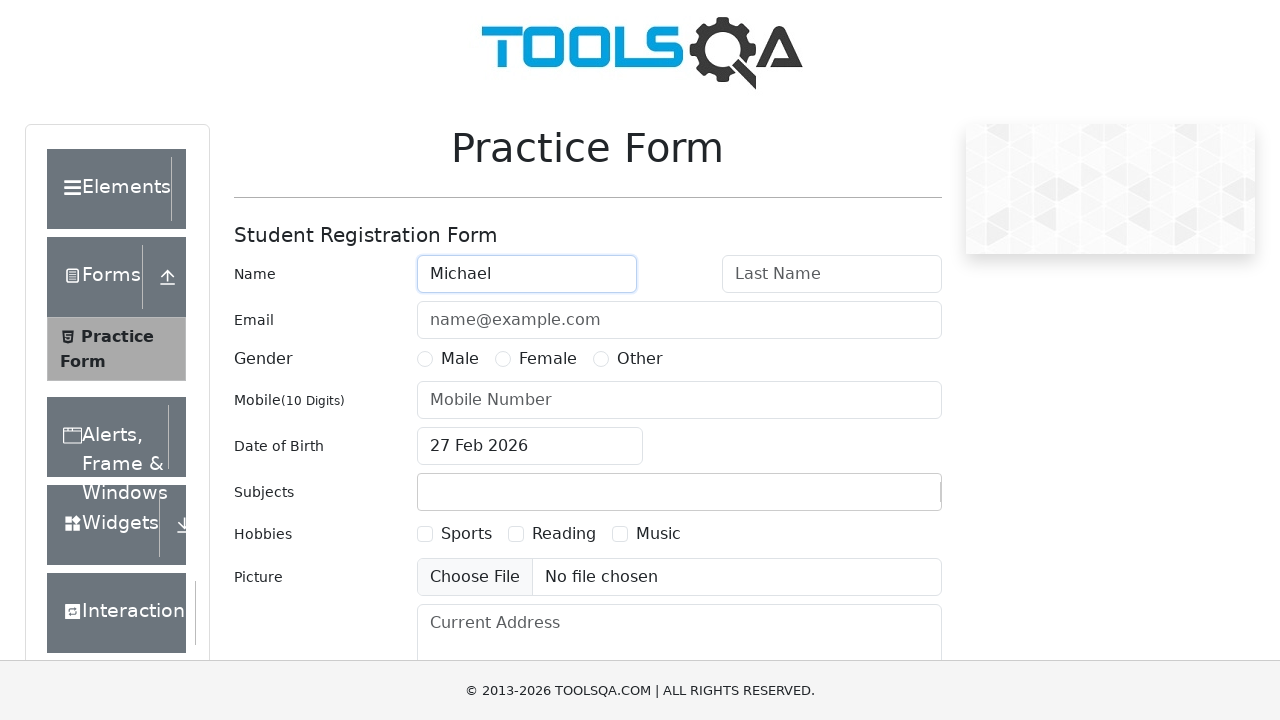

Filled last name field with 'Thompson' on #lastName
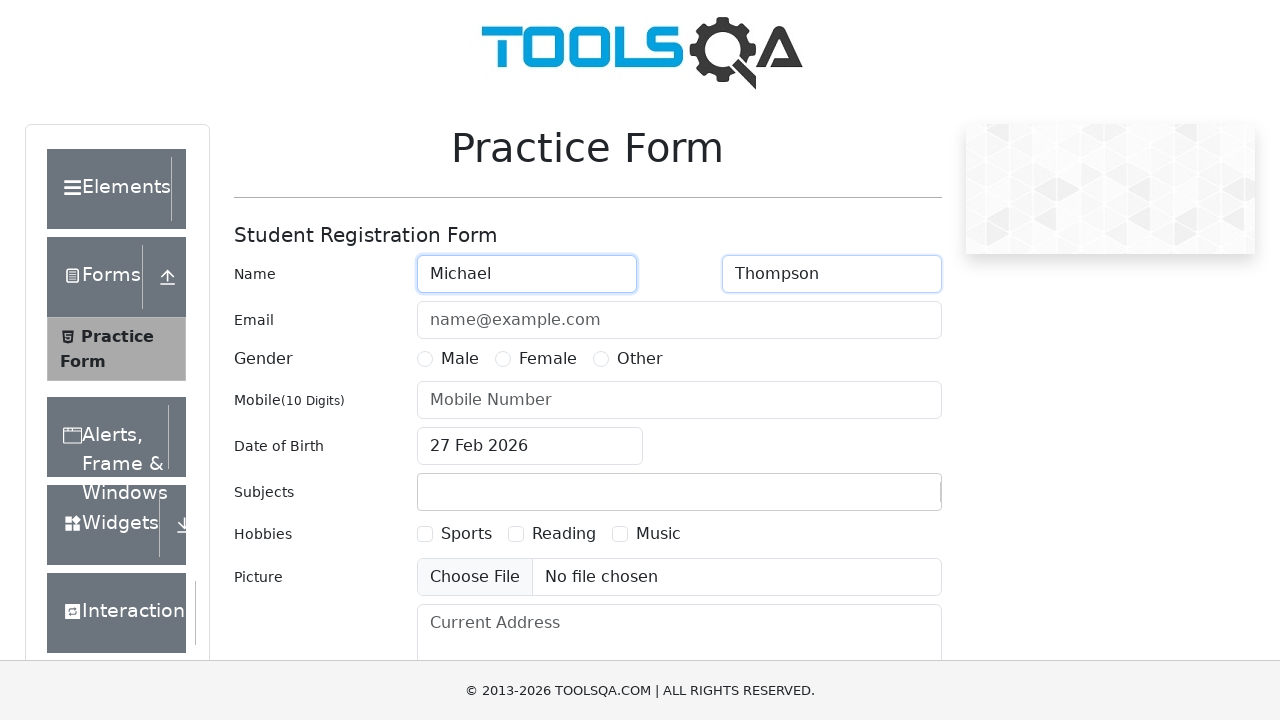

Filled email field with 'michael.thompson@example.com' on #userEmail
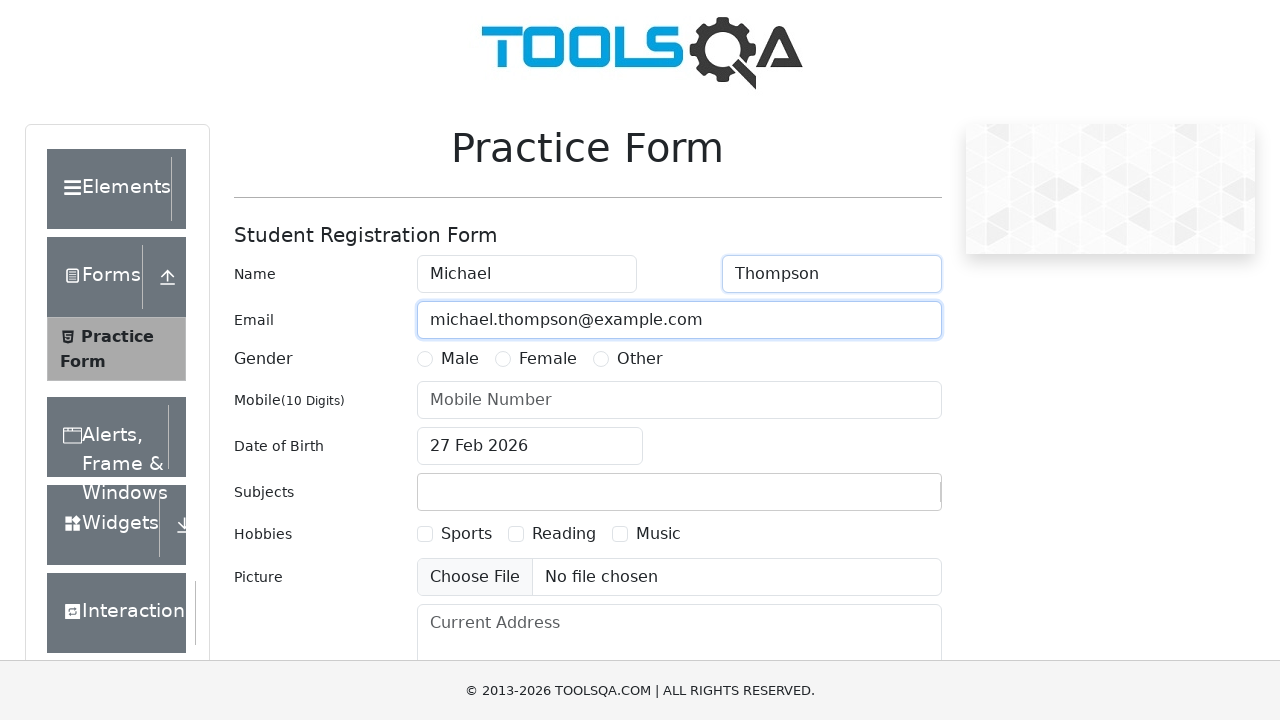

Filled phone number field with '9876543210' on #userNumber
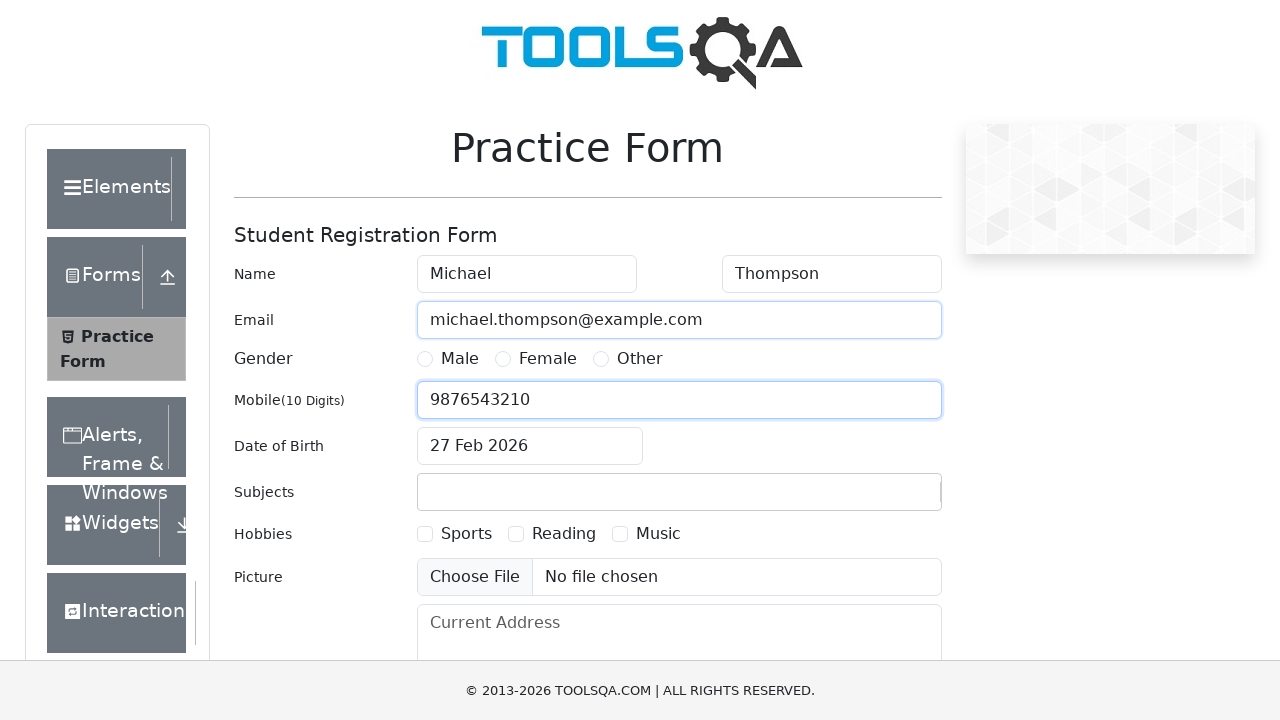

Selected Male gender radio button at (460, 359) on label[for='gender-radio-1']
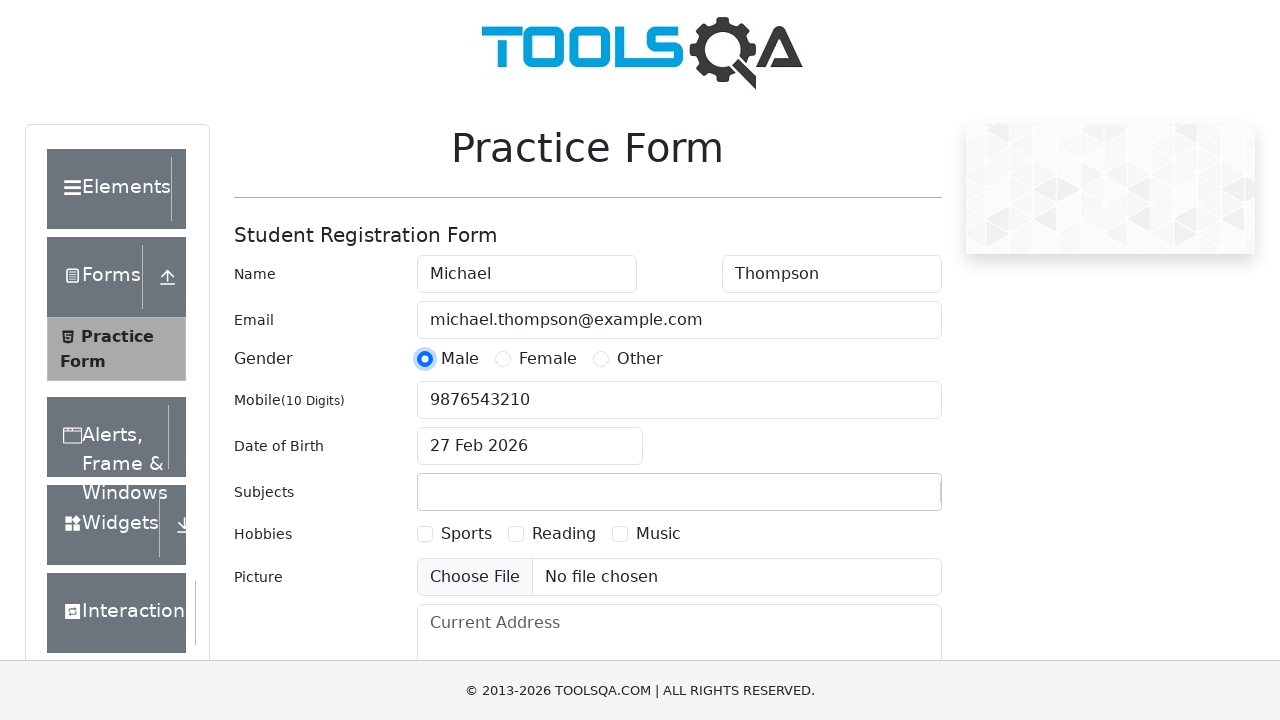

Checked Sports hobby checkbox at (466, 534) on label[for='hobbies-checkbox-1']
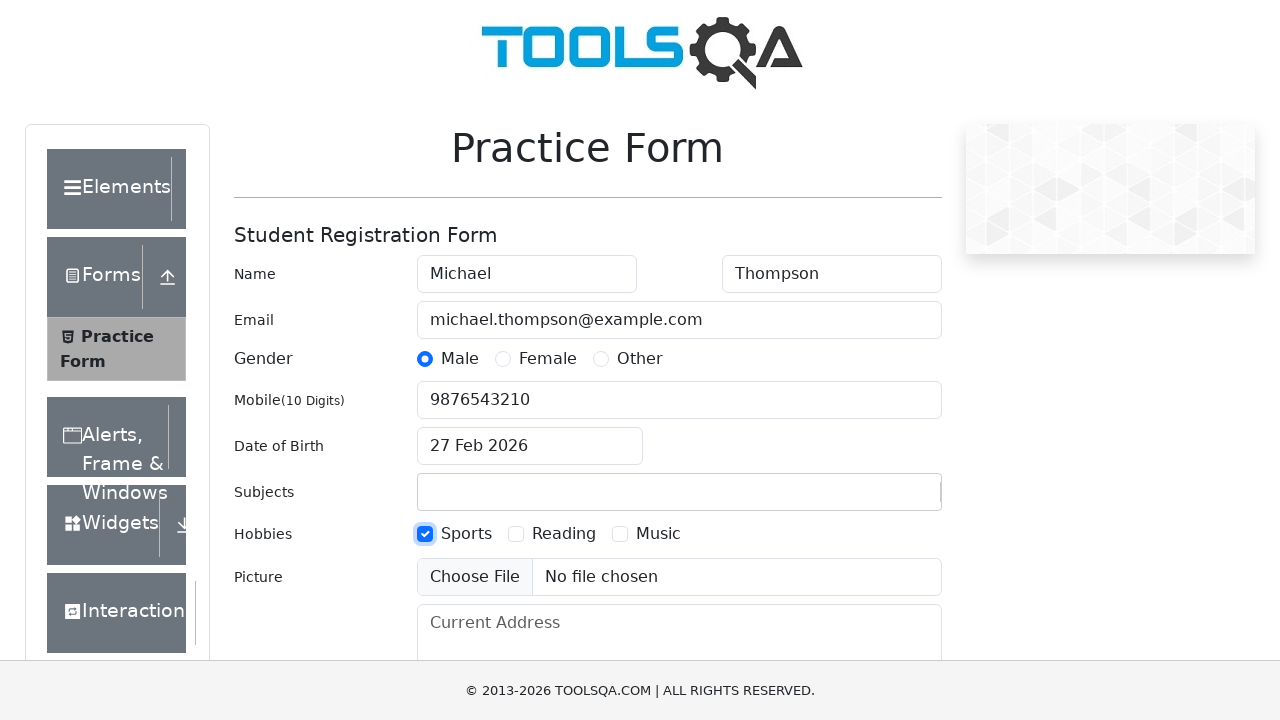

Checked Reading hobby checkbox at (564, 534) on label[for='hobbies-checkbox-2']
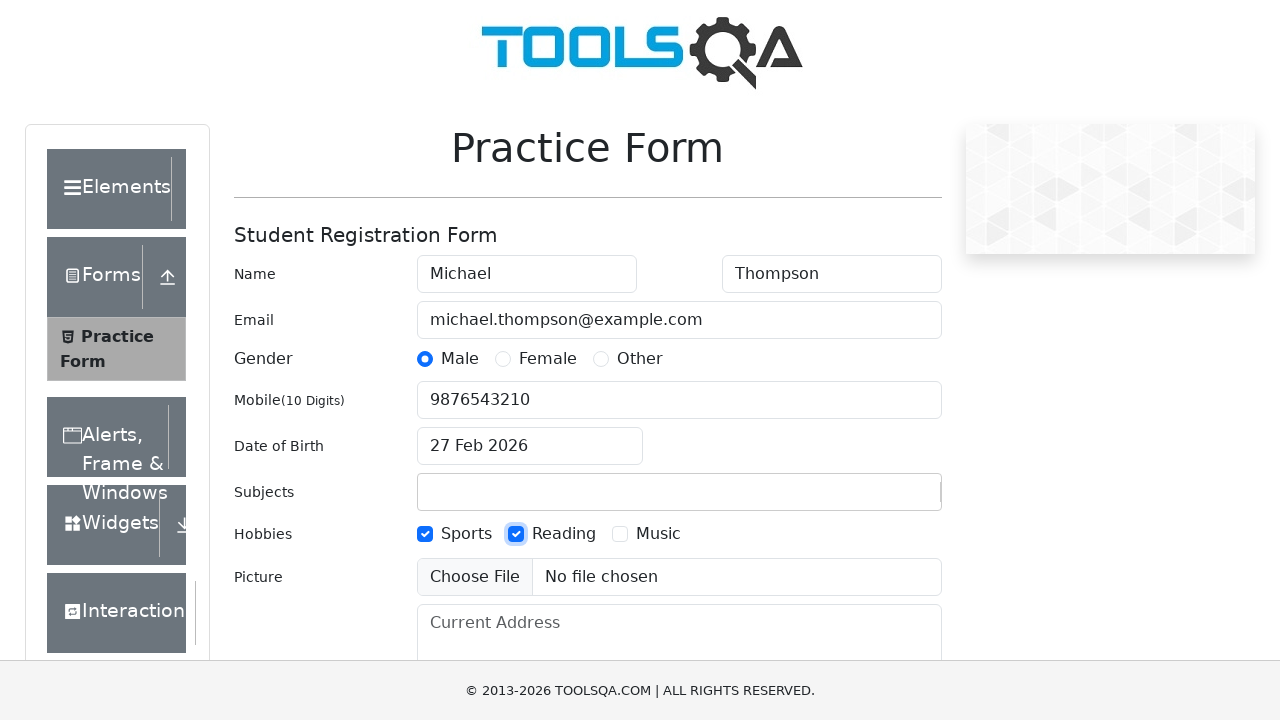

Filled current address field with '123 Main Street, New York' on #currentAddress
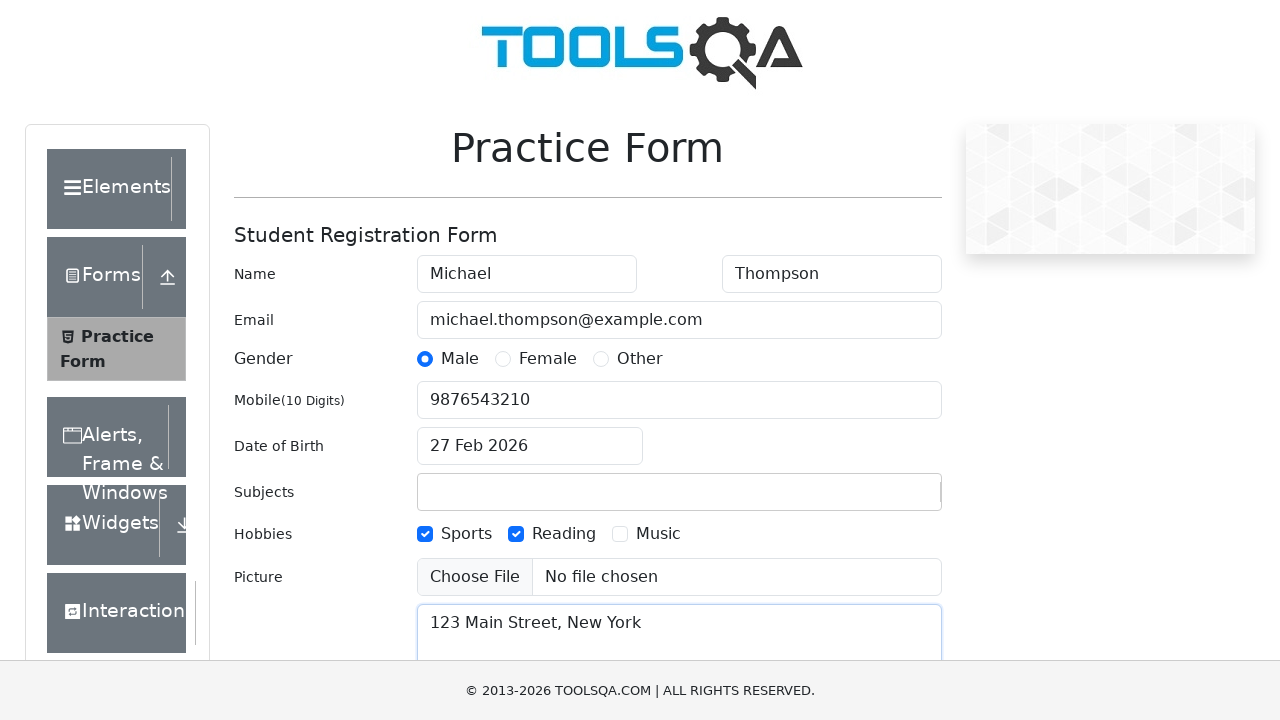

Clicked submit button to submit the registration form at (885, 499) on #submit
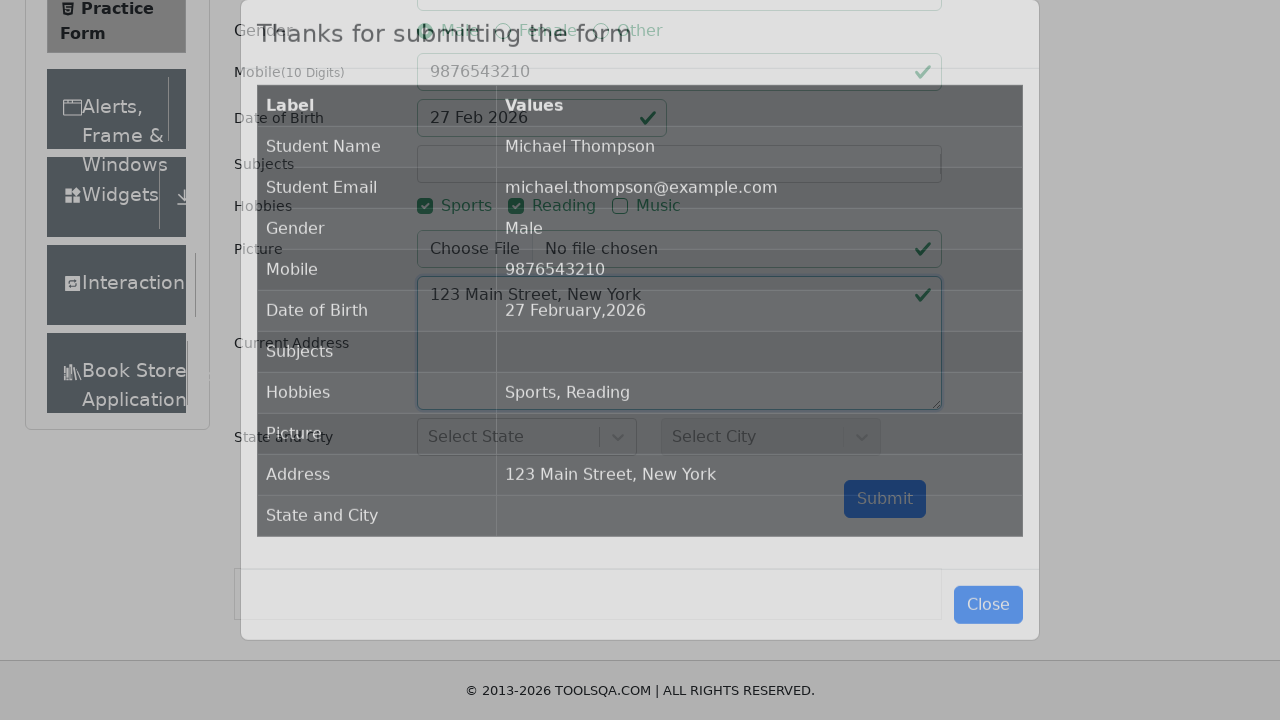

Confirmation modal appeared
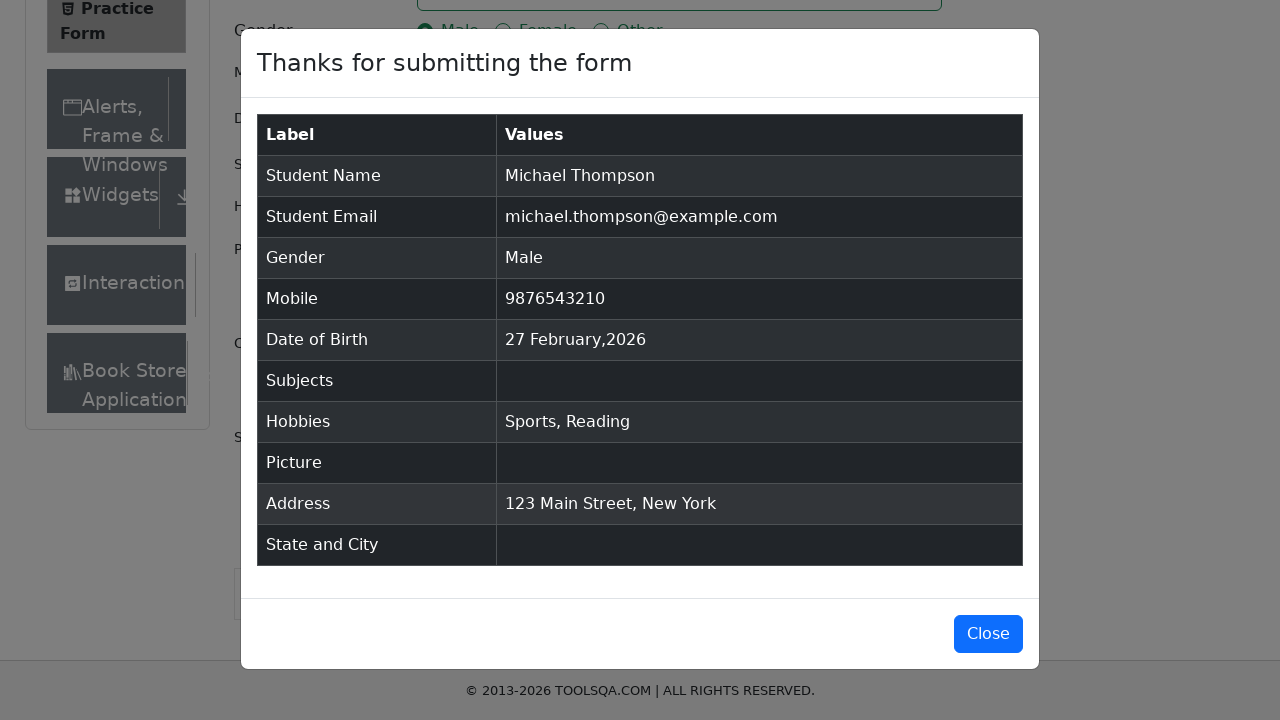

Closed the confirmation modal at (988, 634) on #closeLargeModal
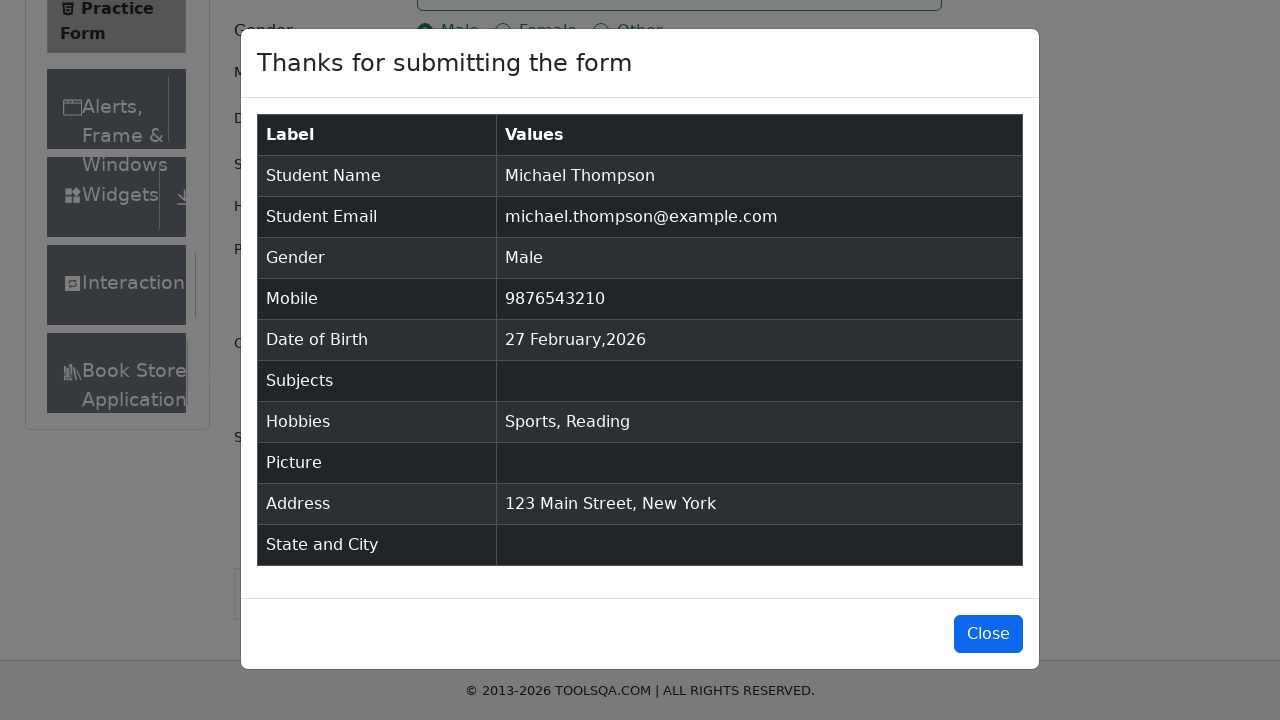

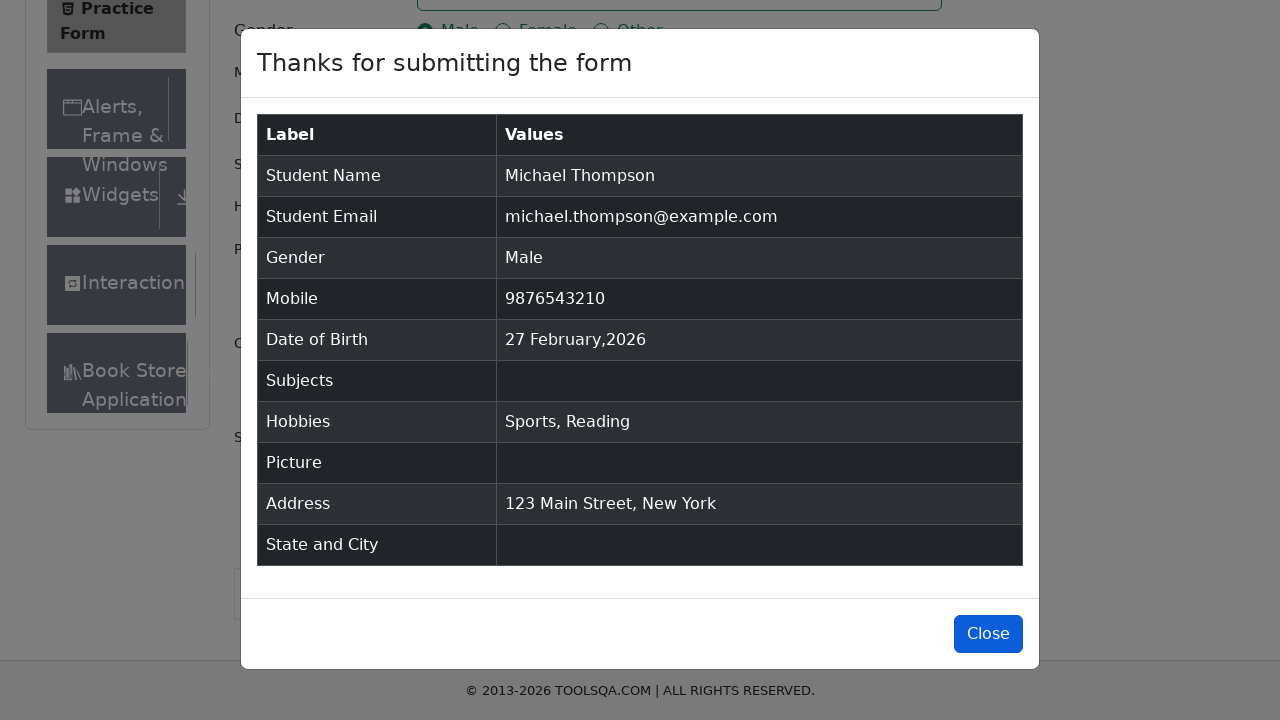